Navigates to a GitHub profile page, finds the search box, enters a username query, and submits the search form.

Starting URL: https://github.com/ramanshsharma2806/

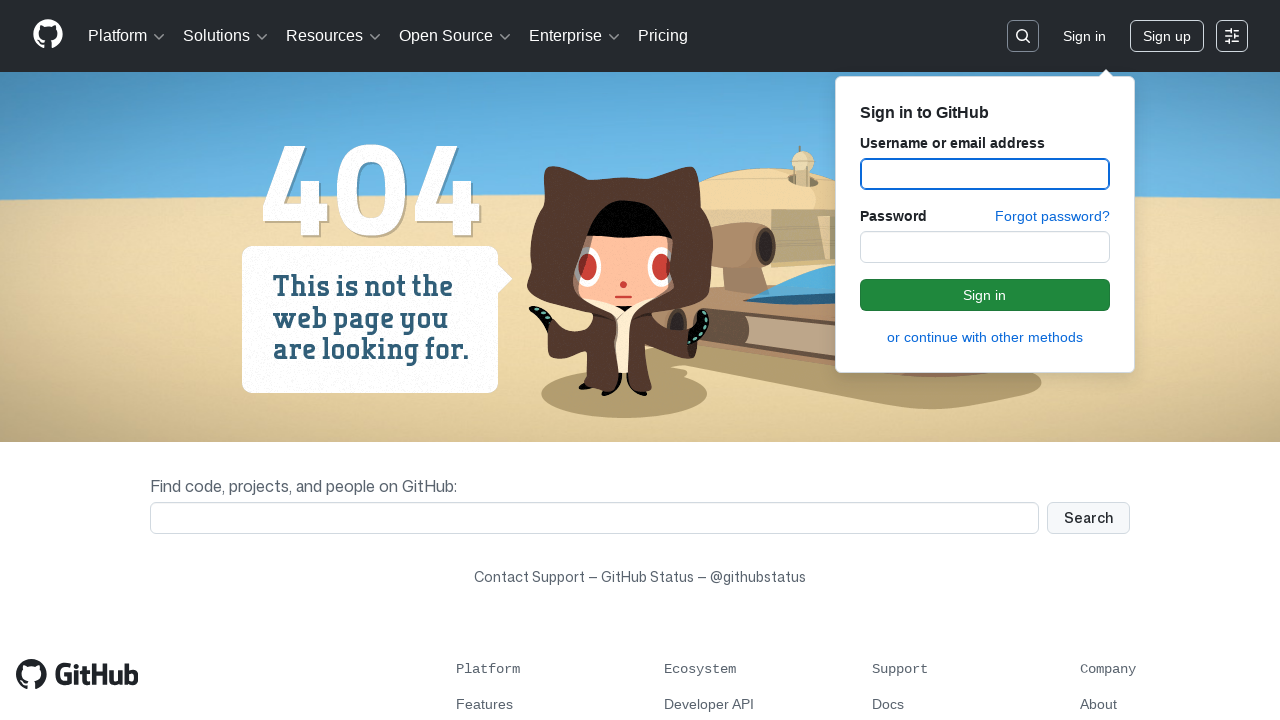

Filled search box with username 'ramanshsharma2806' on input[name='q']
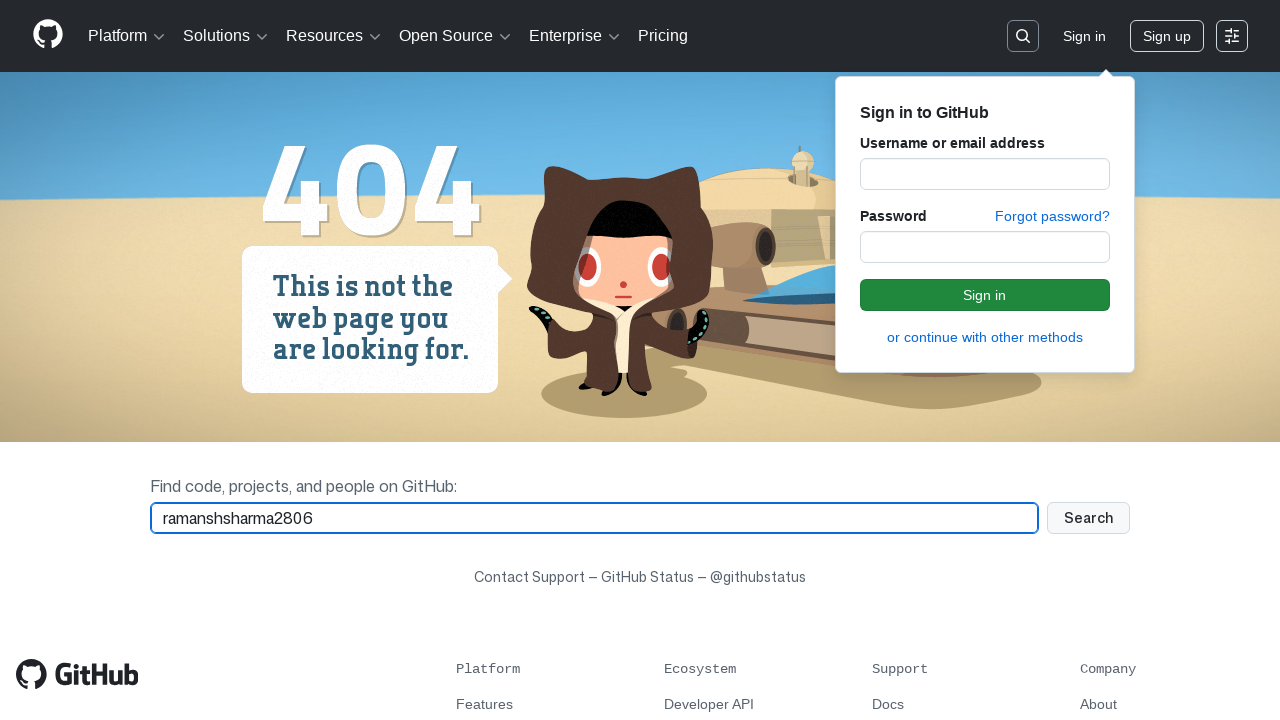

Submitted search form by pressing Enter on input[name='q']
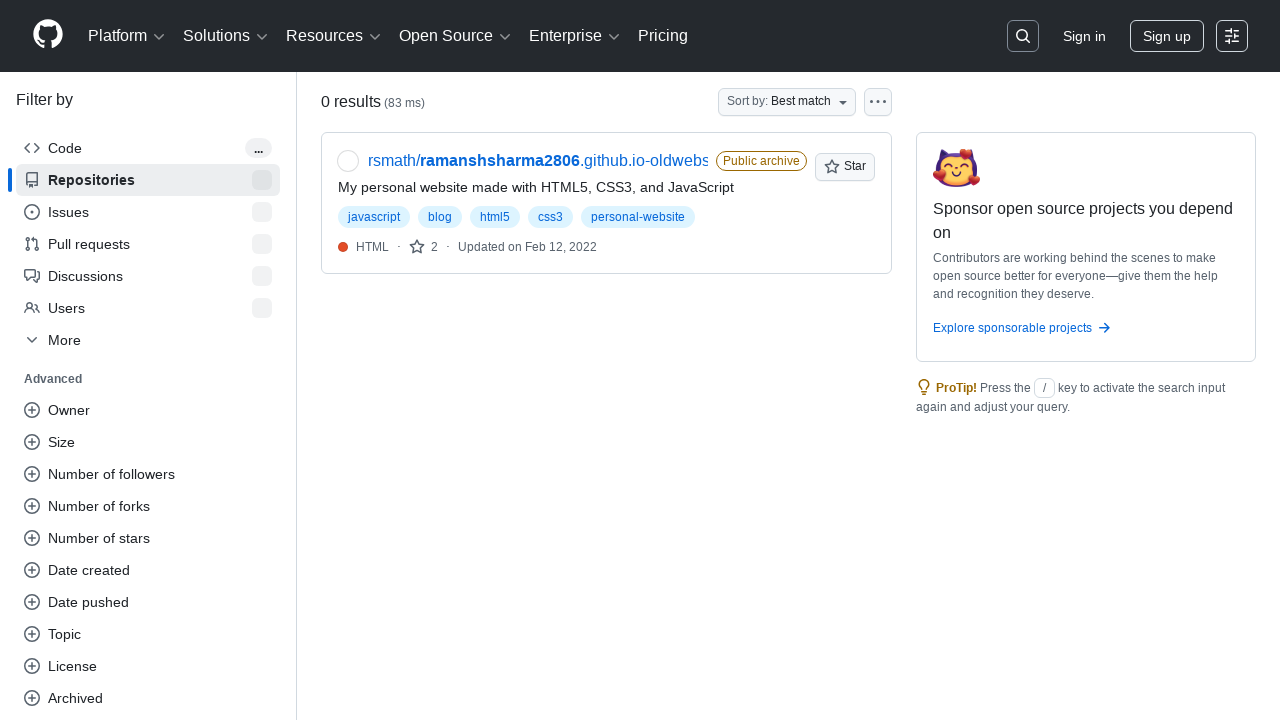

Search results loaded and network idle
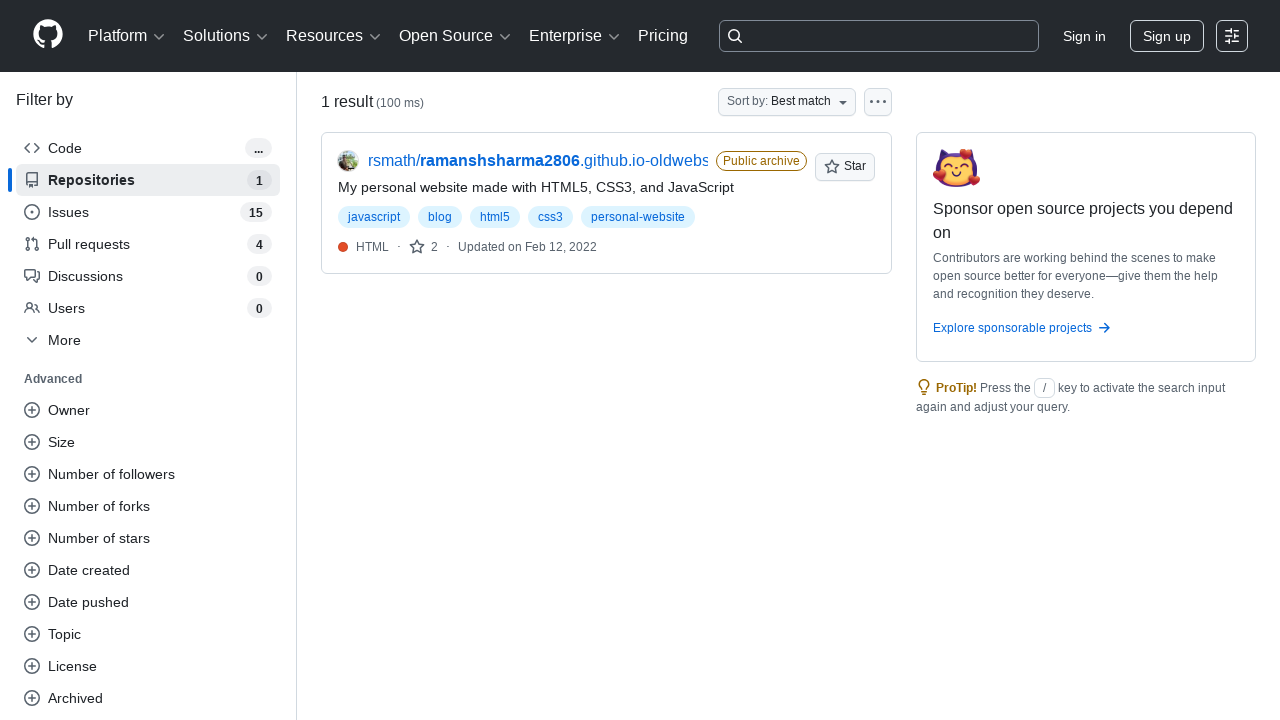

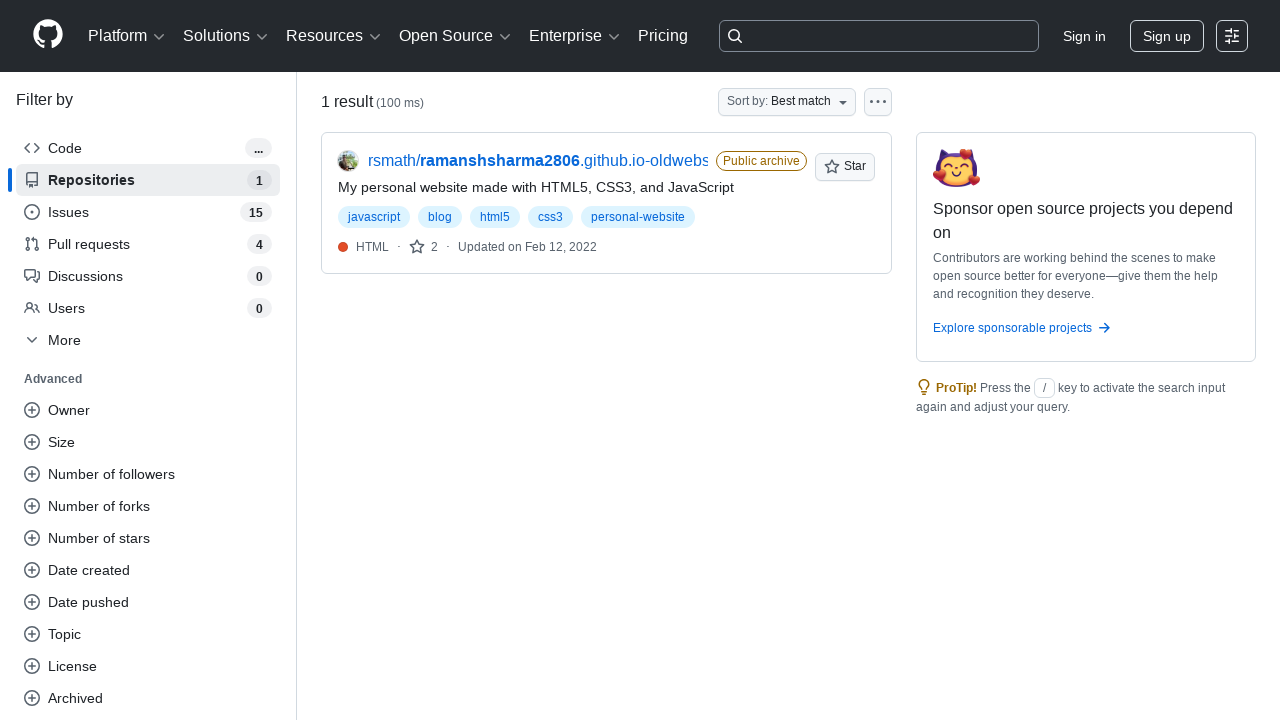